Tests dynamic content loading by clicking the Start button and waiting for "Hello World" text to appear

Starting URL: https://the-internet.herokuapp.com/dynamic_loading/2

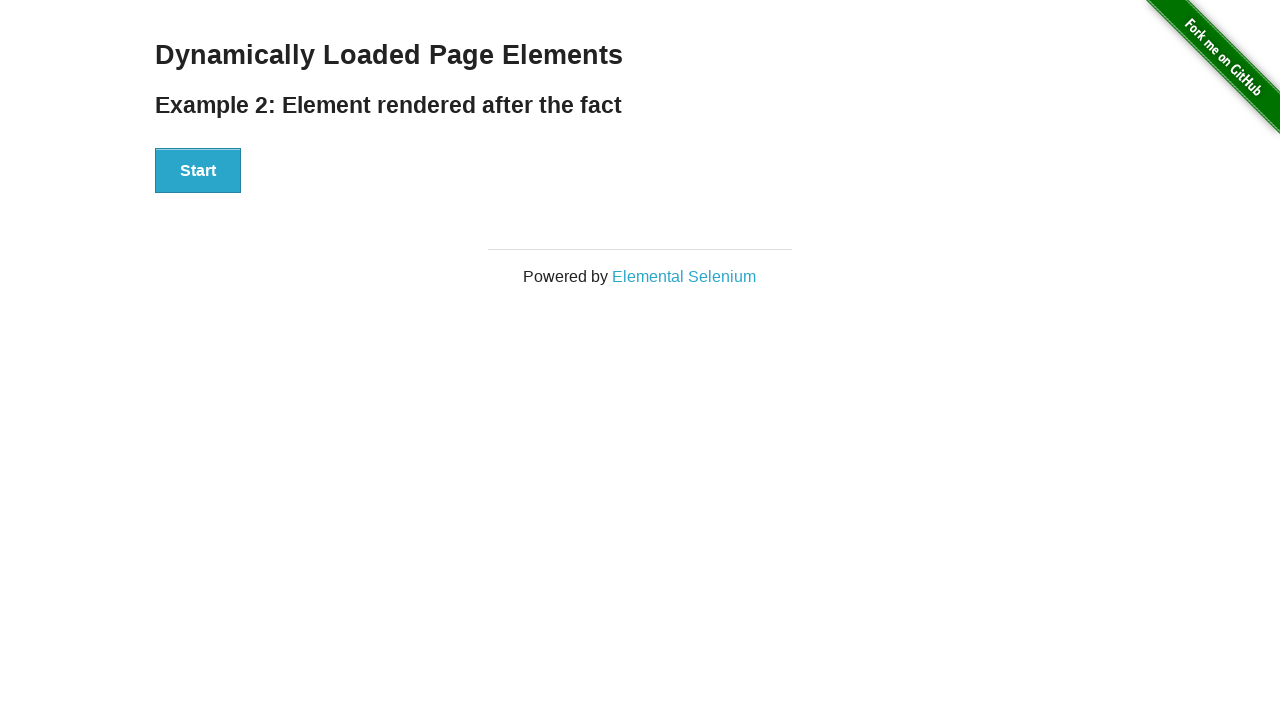

Clicked the Start button to trigger dynamic loading at (198, 171) on xpath=//button[contains(text(),'Start')]
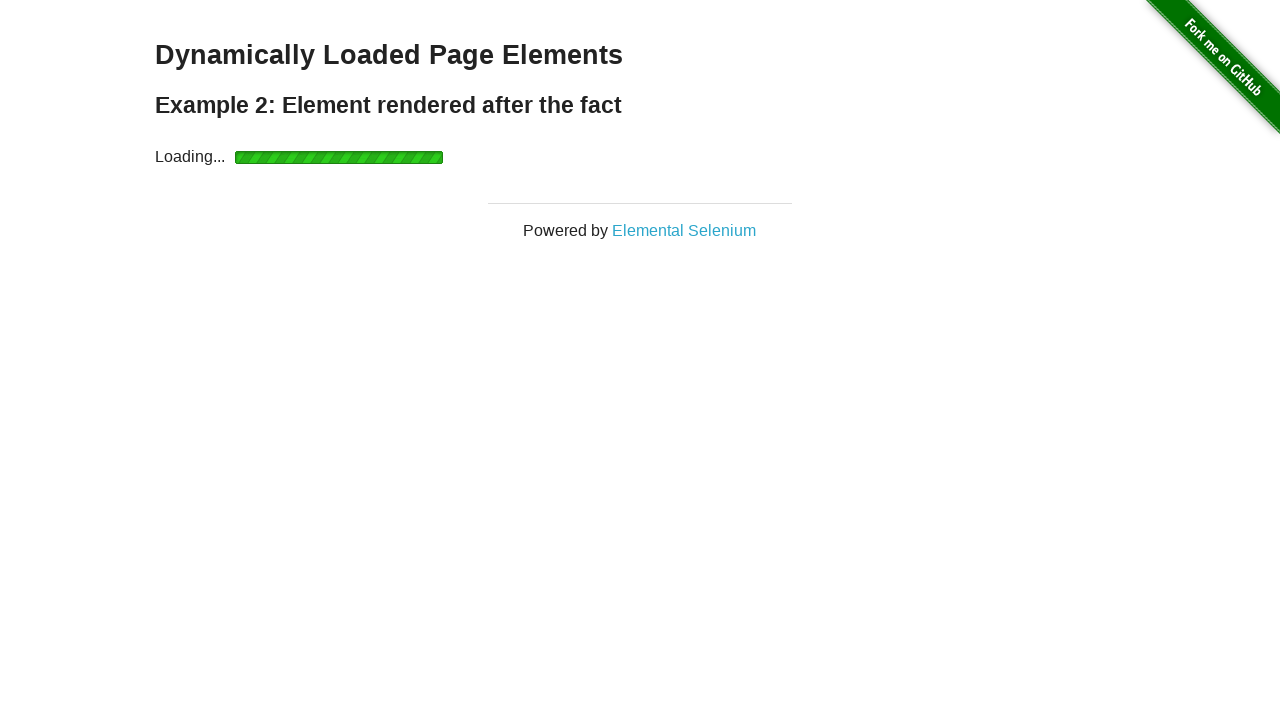

Waited for 'Hello World' text to appear (dynamic content loaded)
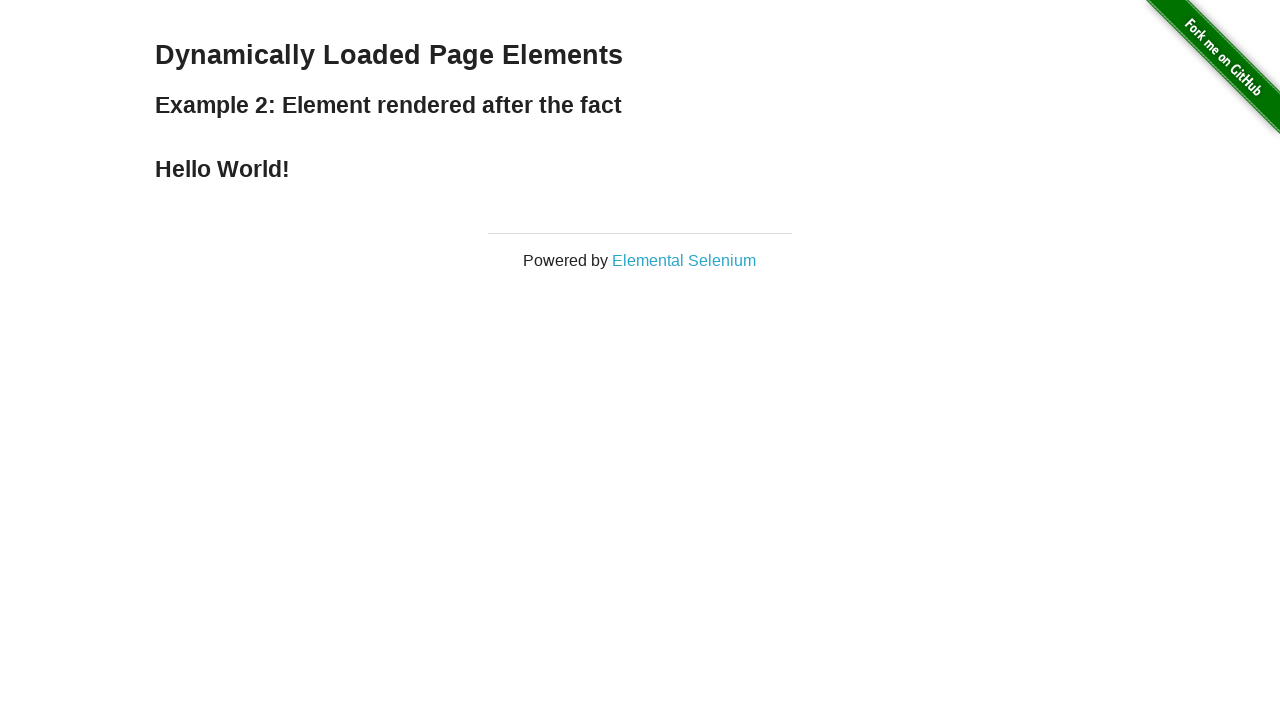

Located the Hello World element
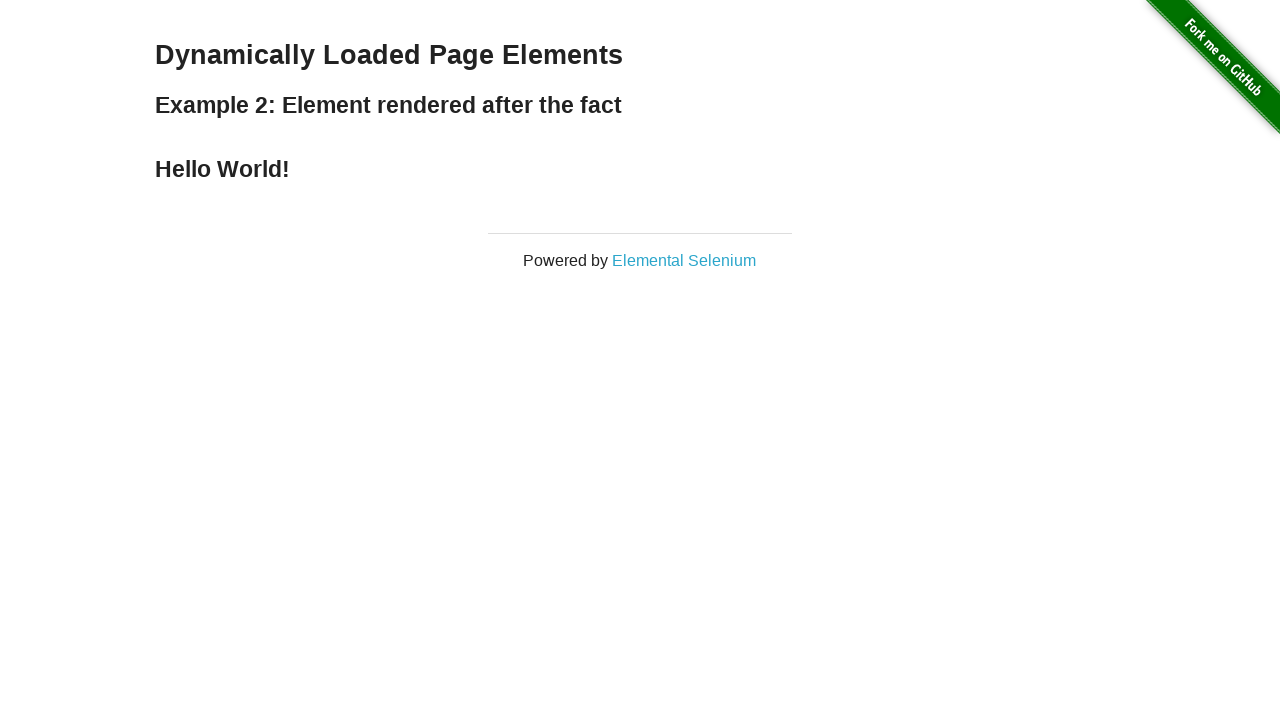

Retrieved text content: 'Hello World!'
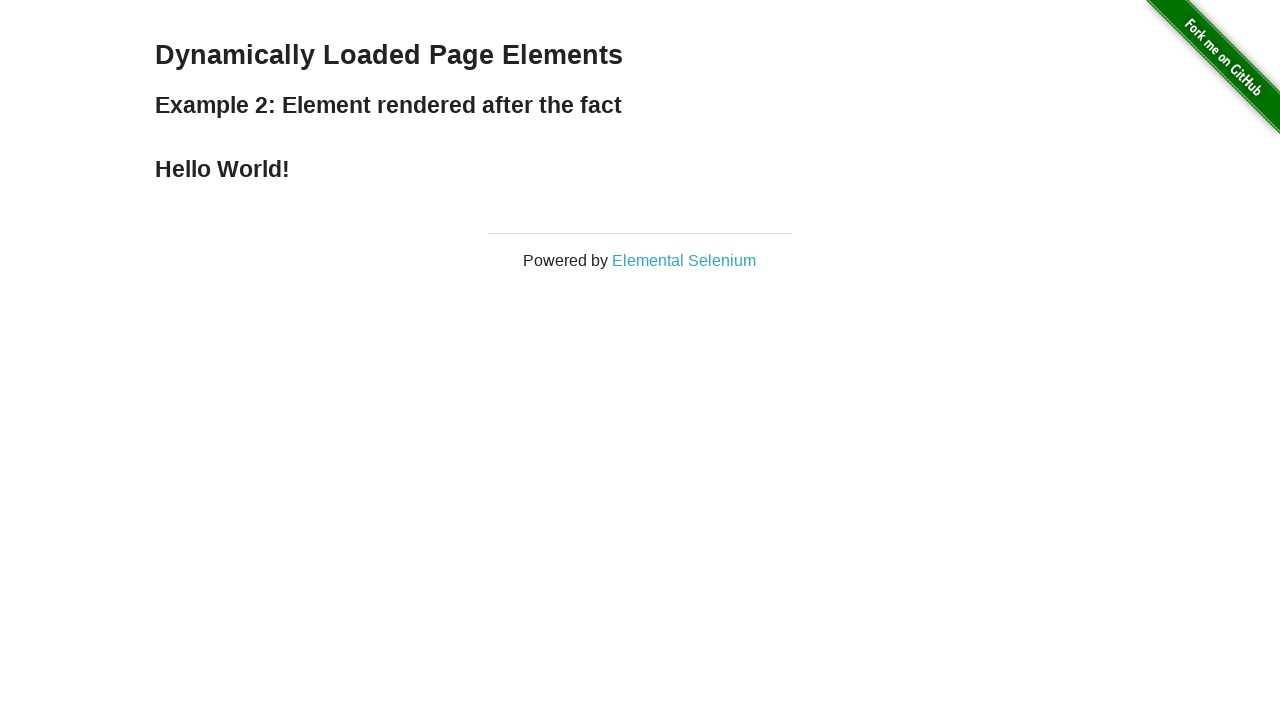

Printed the Hello World text
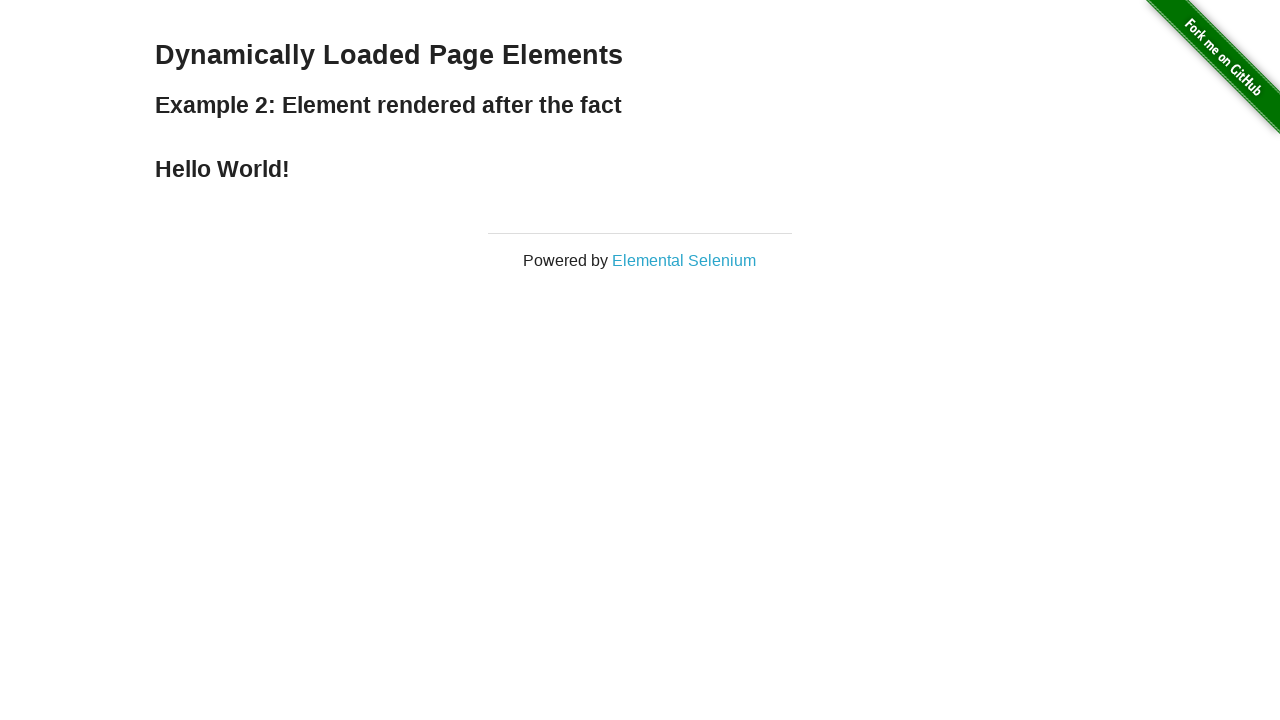

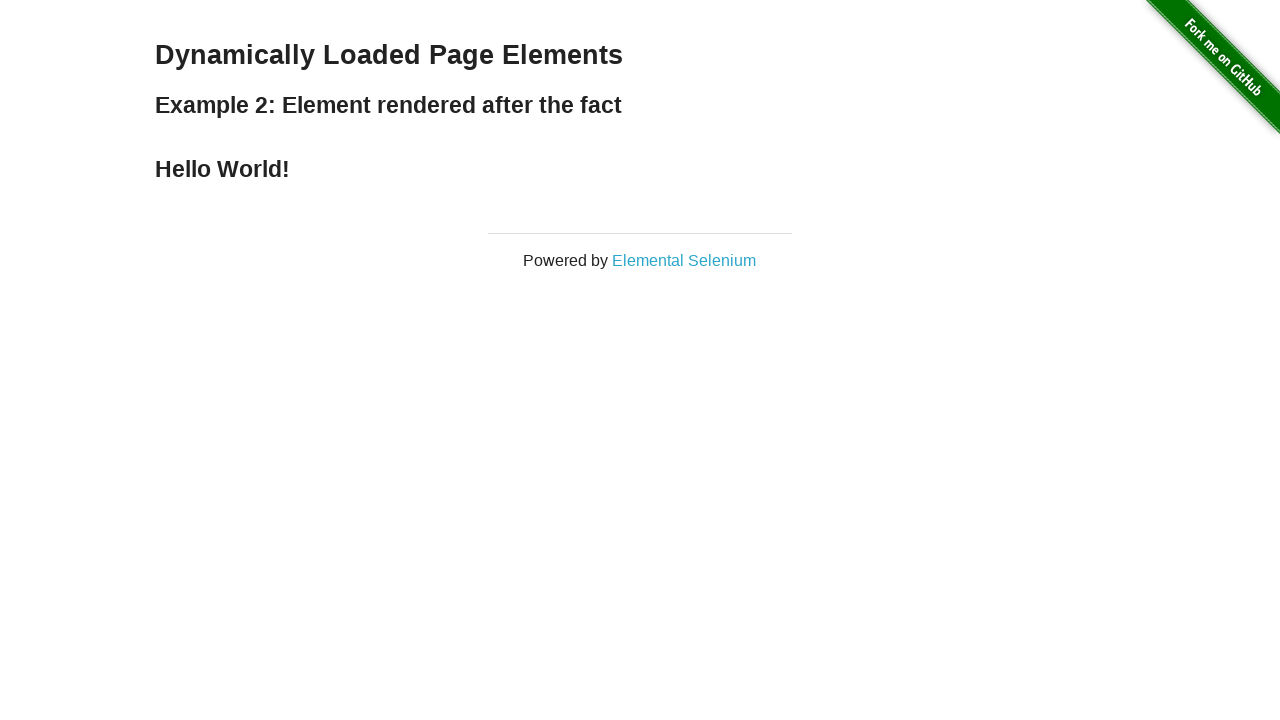